Tests a sample todo application by clicking existing items, adding a new todo item with custom text, and verifying the item was successfully added to the list.

Starting URL: https://lambdatest.github.io/sample-todo-app/

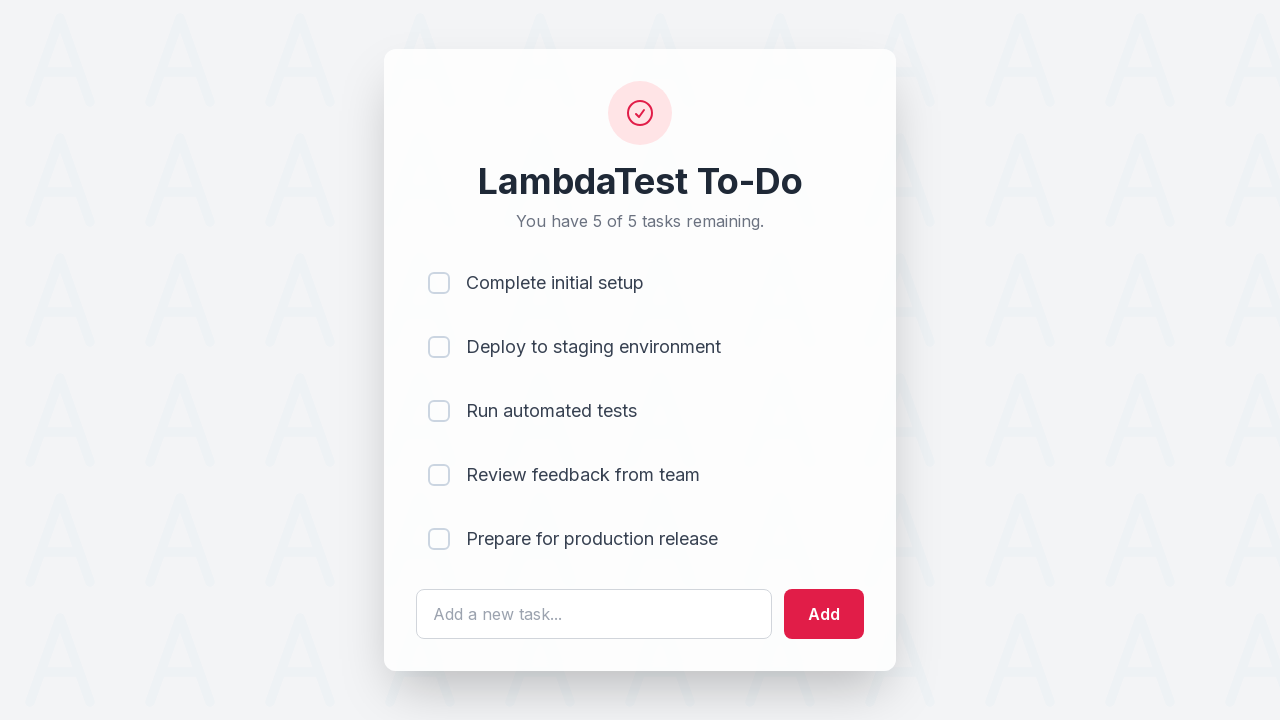

Clicked first item checkbox at (439, 283) on input[name='li1']
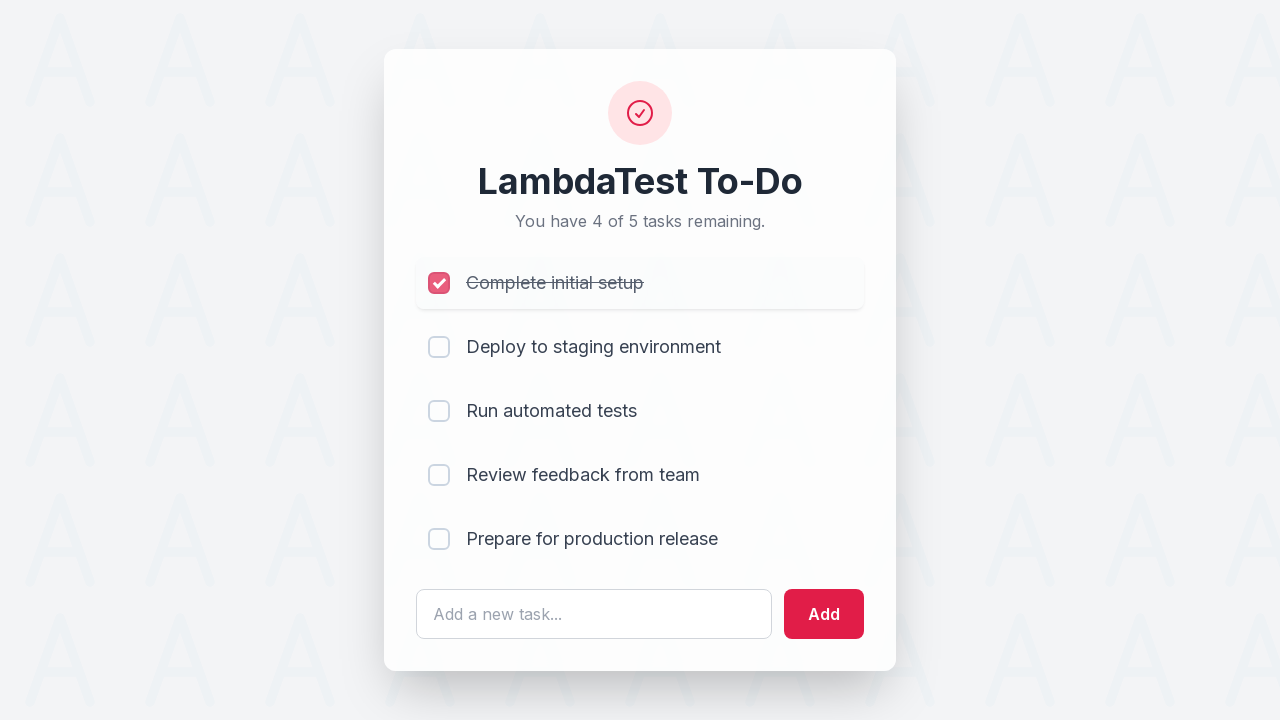

Clicked second item checkbox at (439, 347) on input[name='li2']
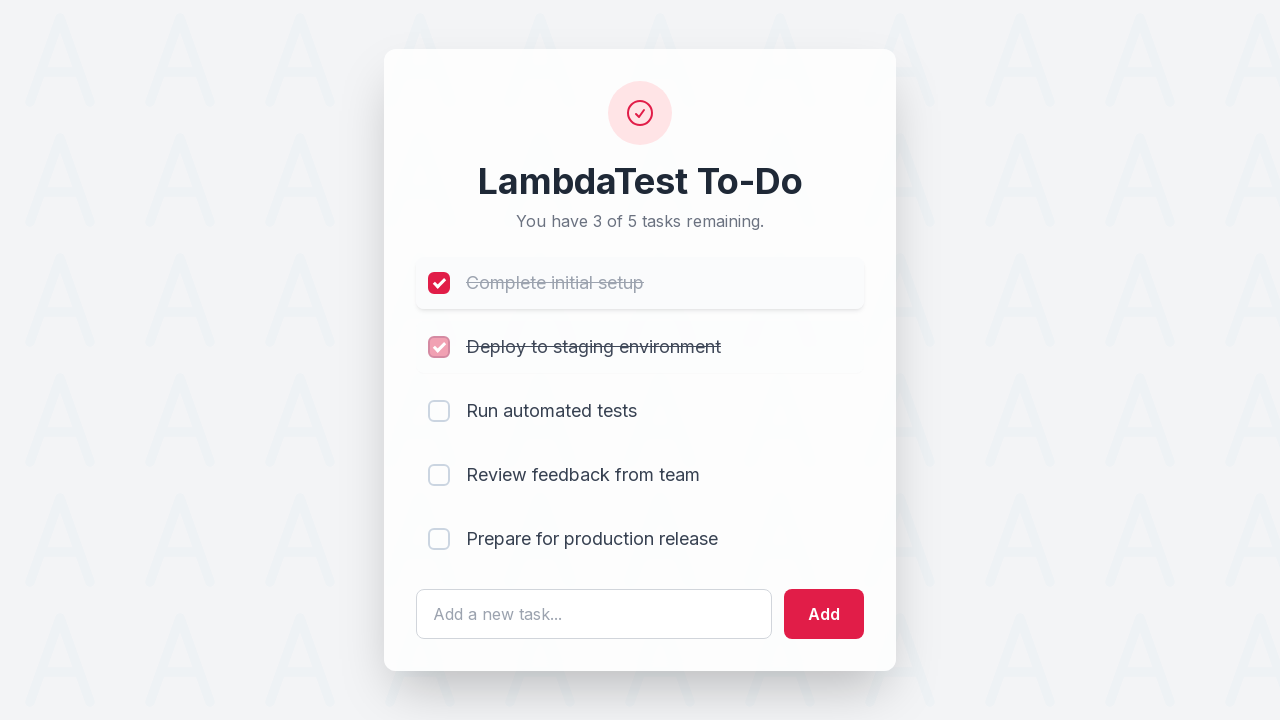

Cleared the todo text input field on #sampletodotext
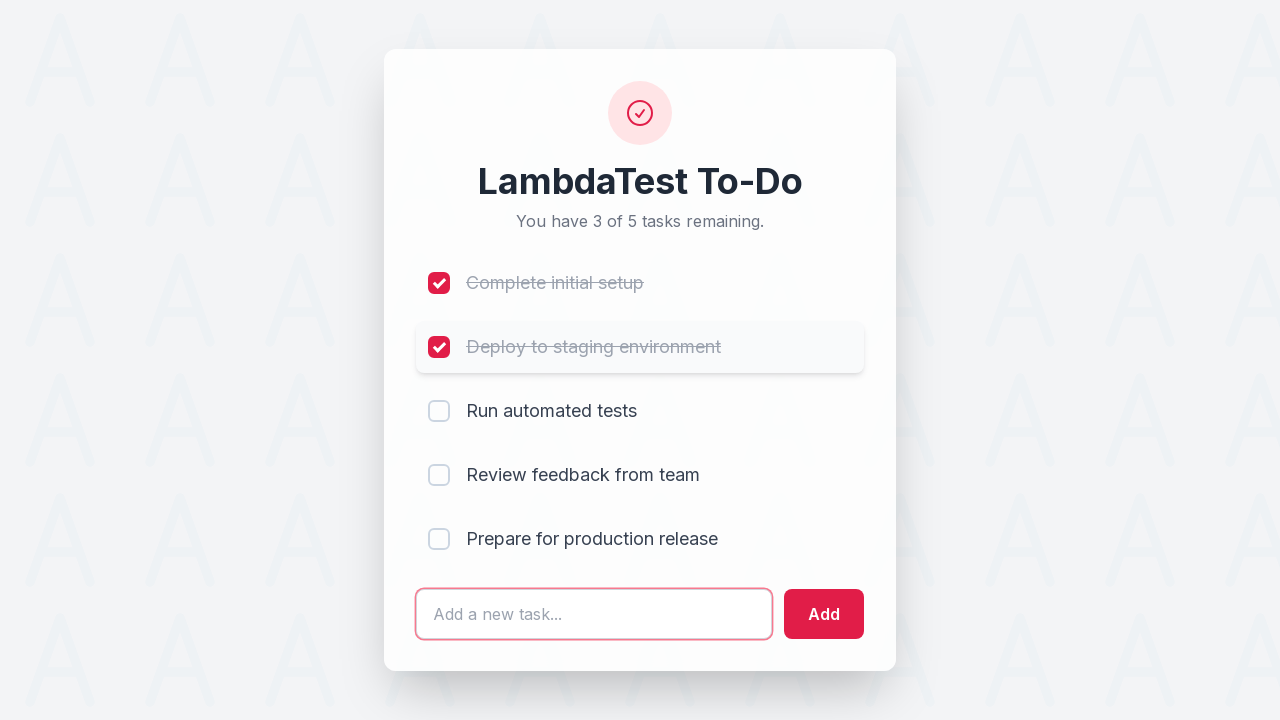

Filled todo text input with 'Yey, Let's add it to list' on #sampletodotext
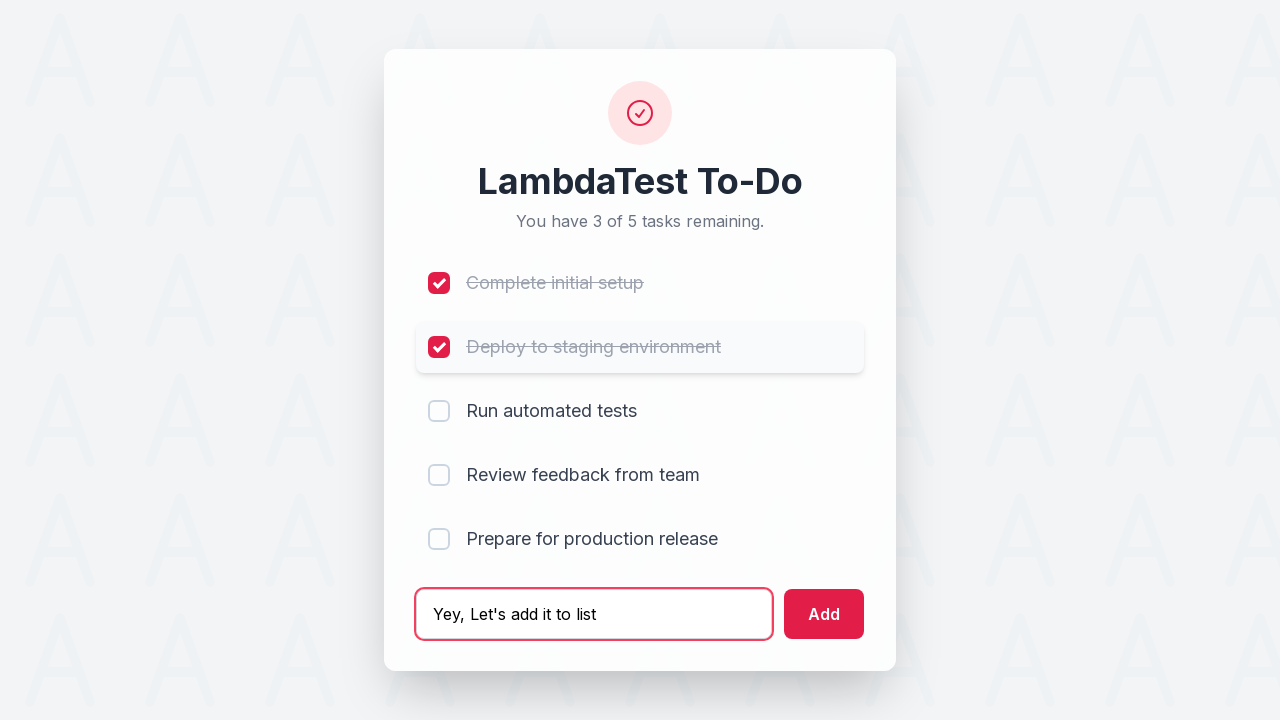

Clicked Add button to add new todo item at (824, 614) on #addbutton
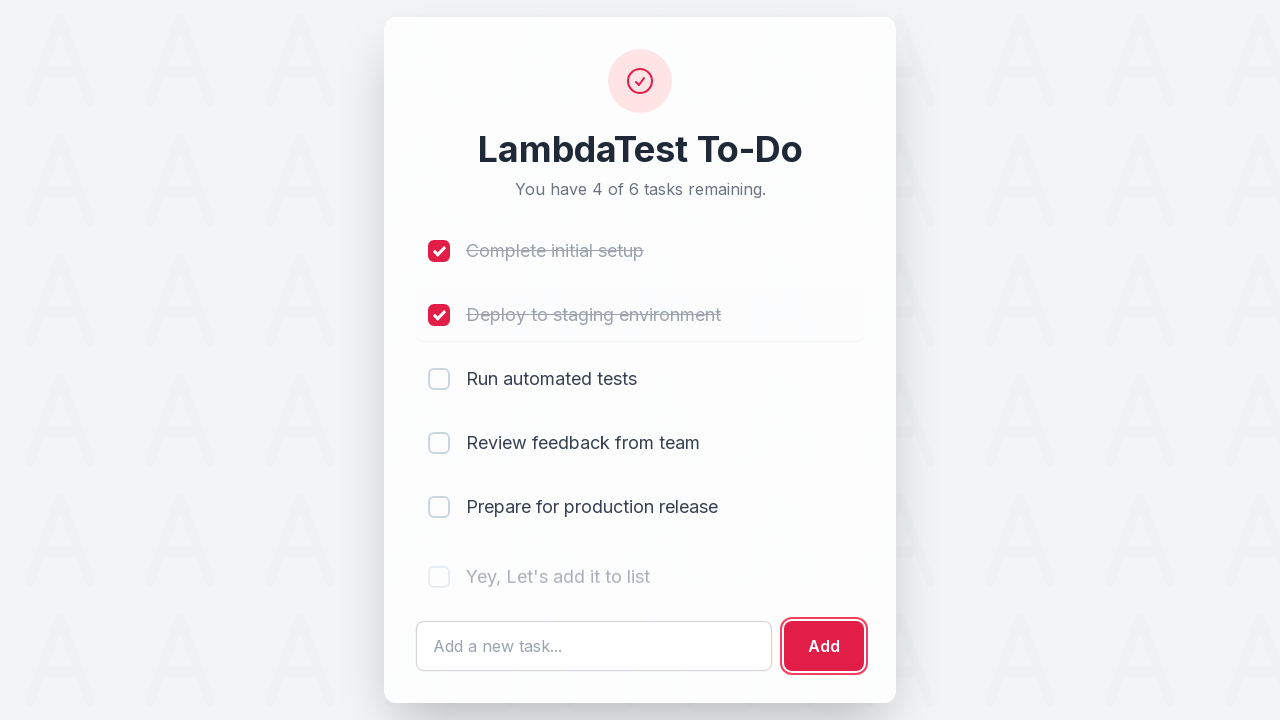

New todo item appeared in the list
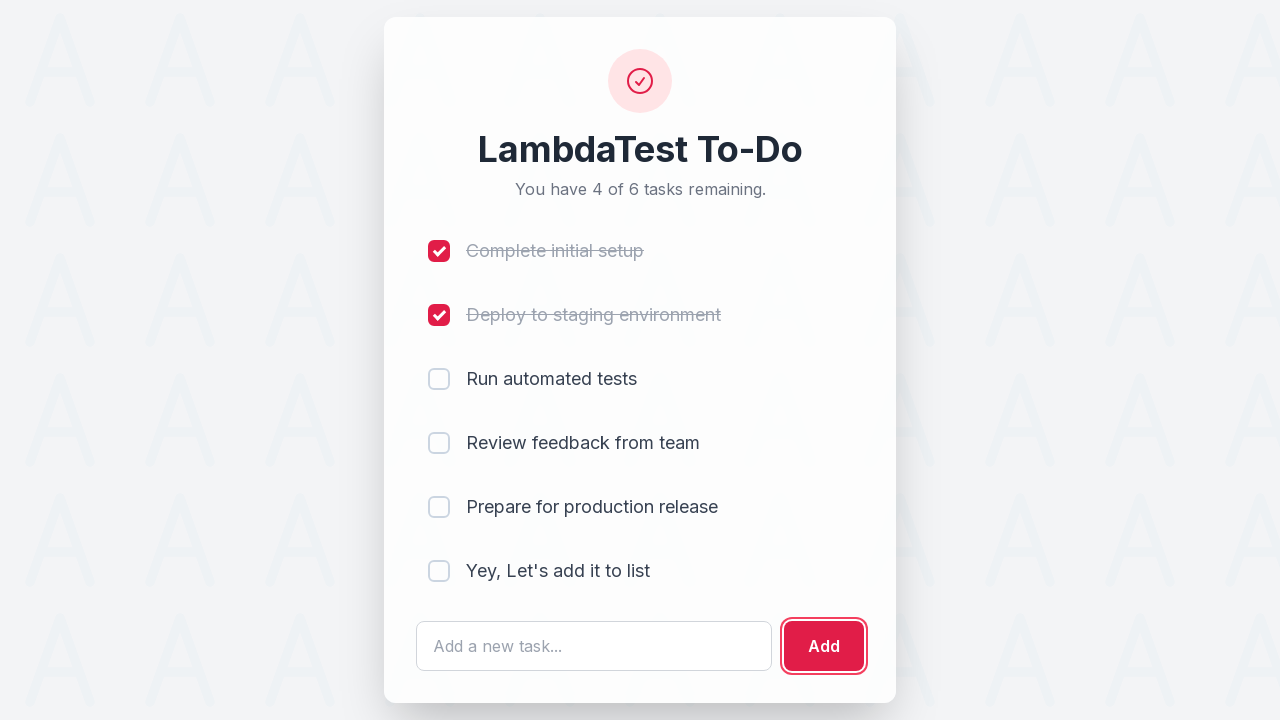

Verified new todo item text matches 'Yey, Let's add it to list'
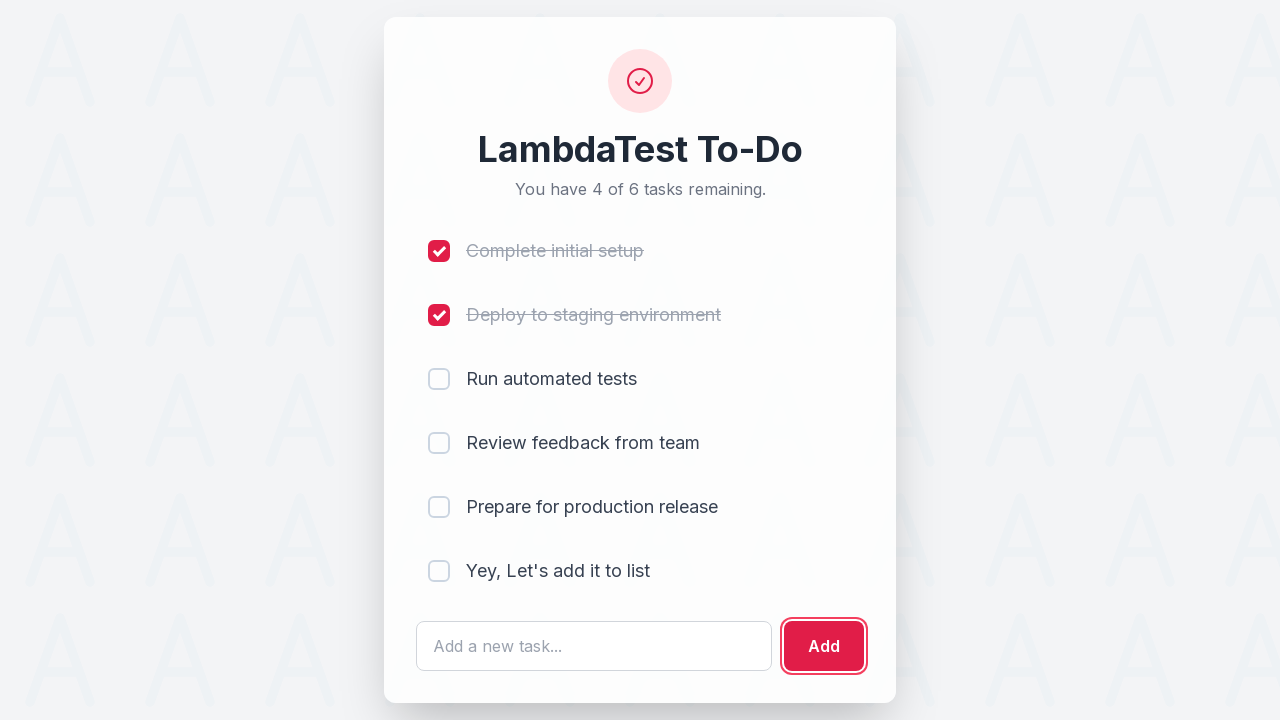

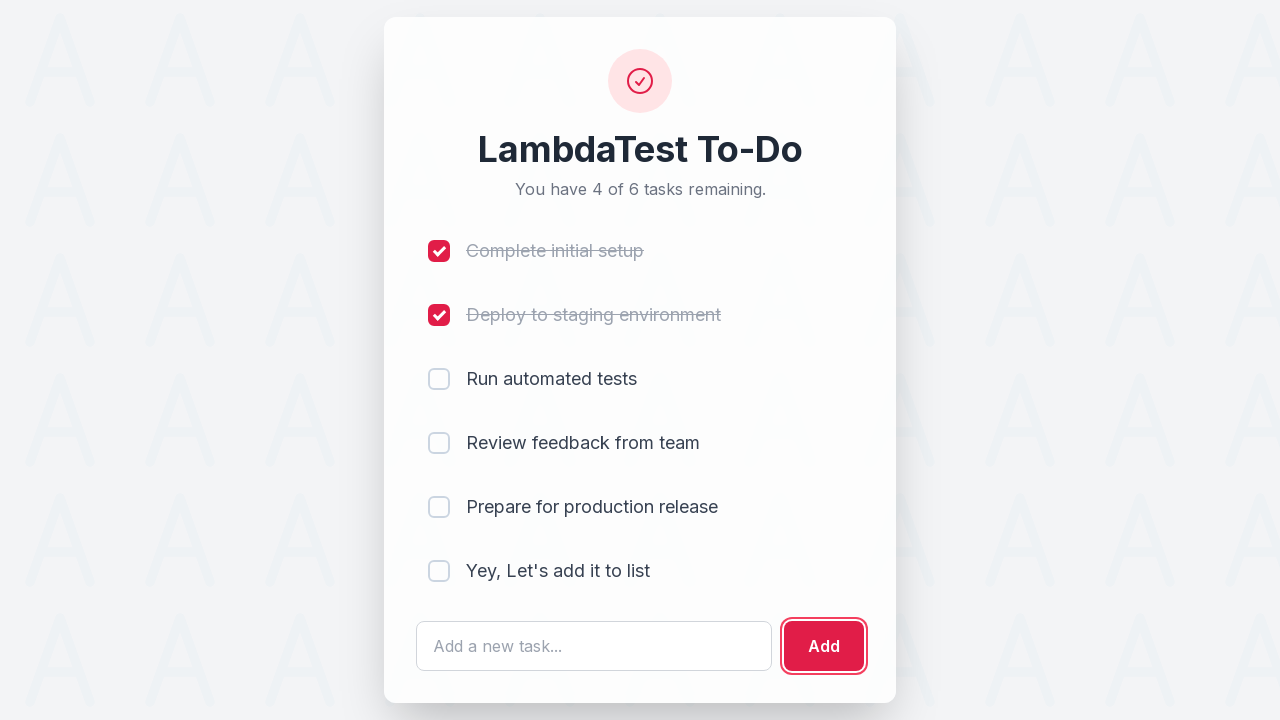